Tests smooth scrolling by scrolling to various positions on the page at mobile viewport.

Starting URL: https://web-8jh71jiyo-giquinas-projects.vercel.app

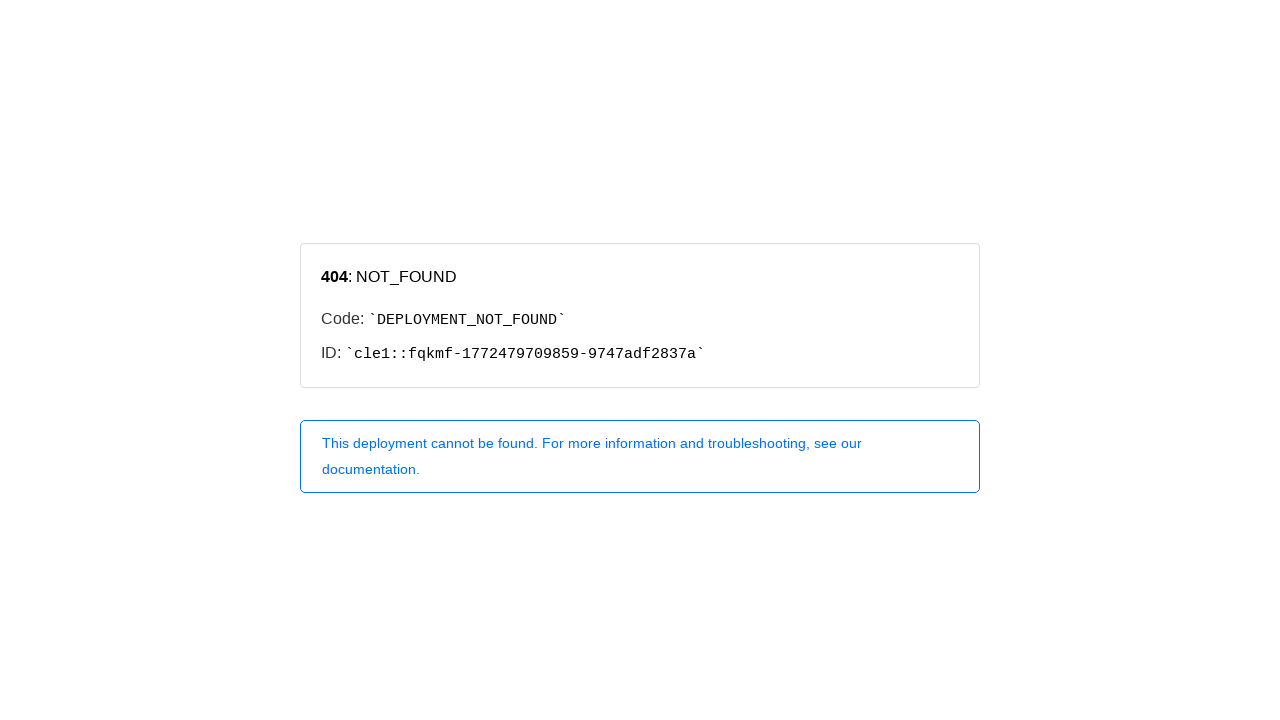

Set mobile viewport to 375x667
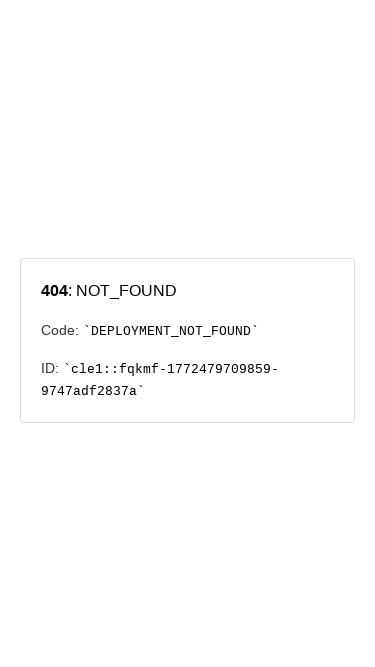

Page loaded (networkidle state reached)
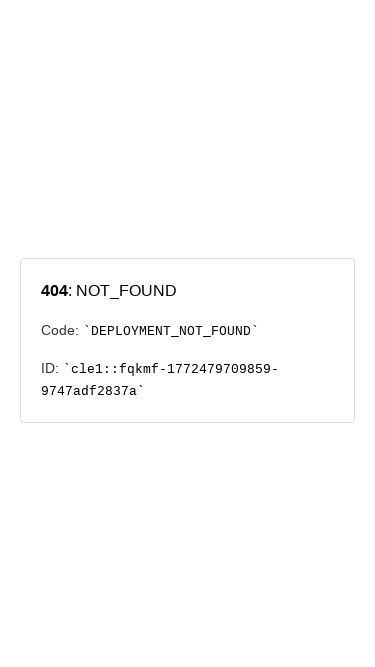

Scrolled smoothly to position 0px
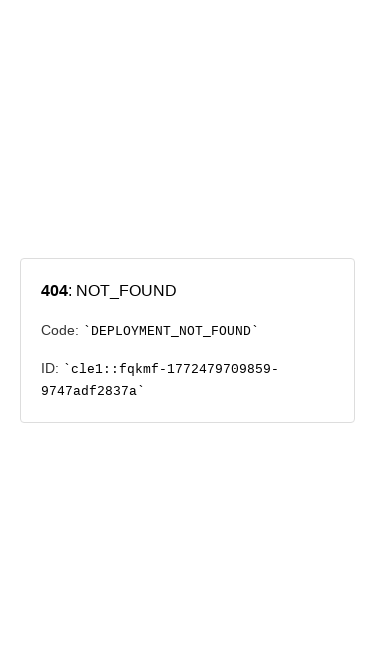

Waited 500ms for smooth scroll animation to position 0px to complete
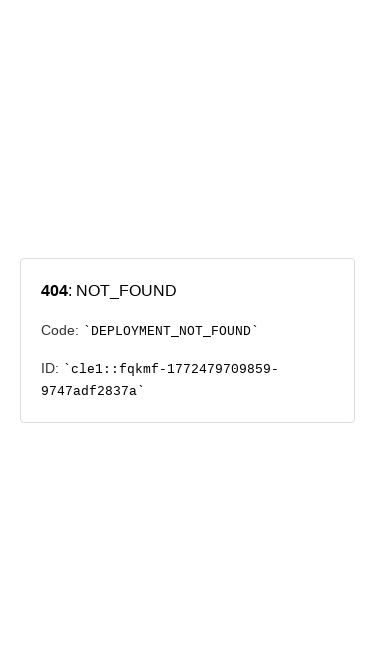

Scrolled smoothly to position 500px
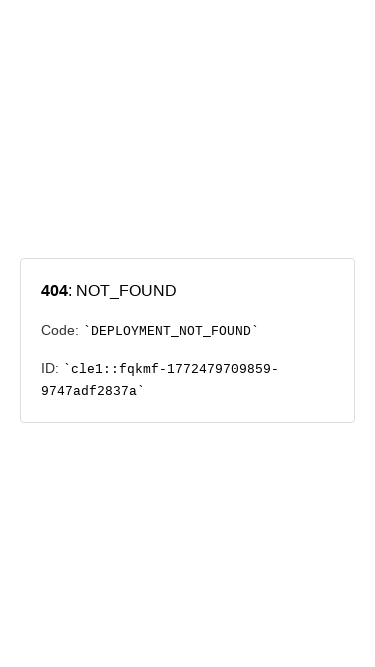

Waited 500ms for smooth scroll animation to position 500px to complete
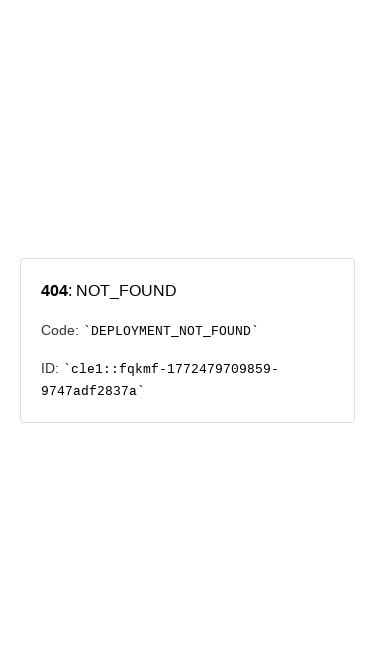

Scrolled smoothly to position 1000px
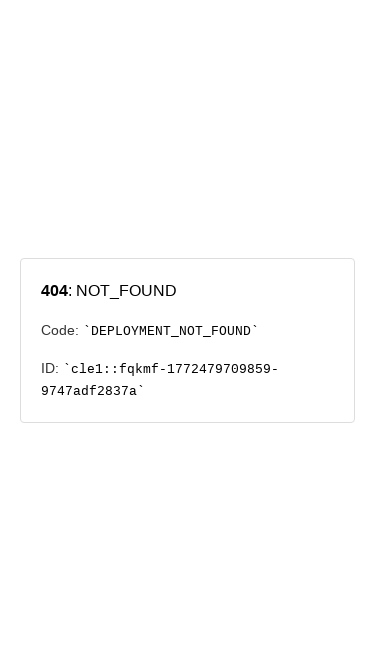

Waited 500ms for smooth scroll animation to position 1000px to complete
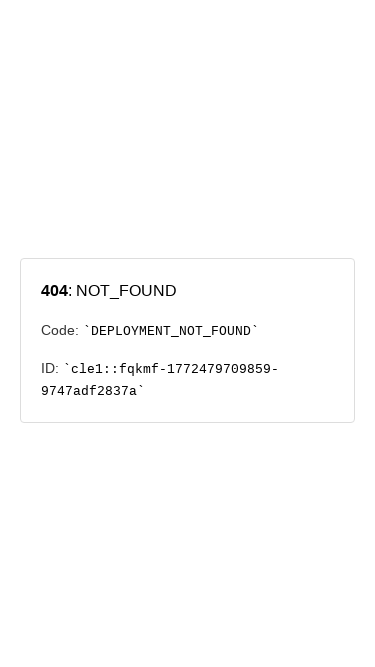

Scrolled smoothly to position 1500px
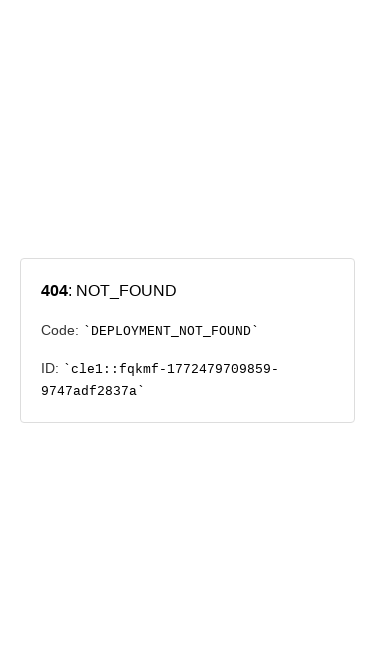

Waited 500ms for smooth scroll animation to position 1500px to complete
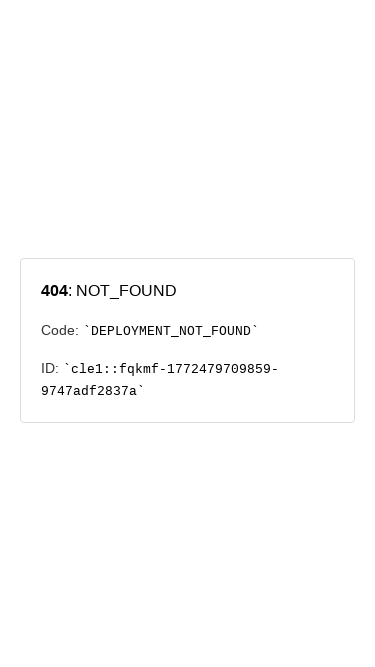

Scrolled smoothly to position 0px
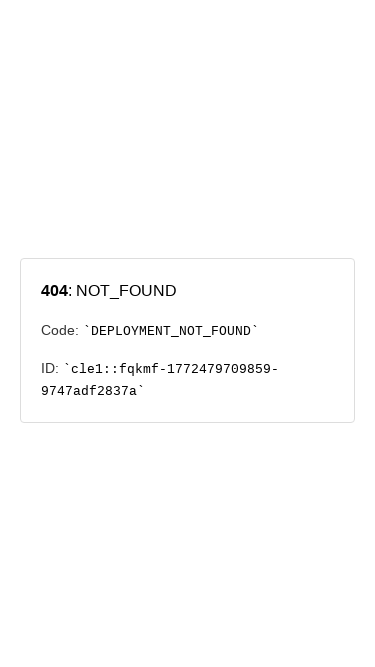

Waited 500ms for smooth scroll animation to position 0px to complete
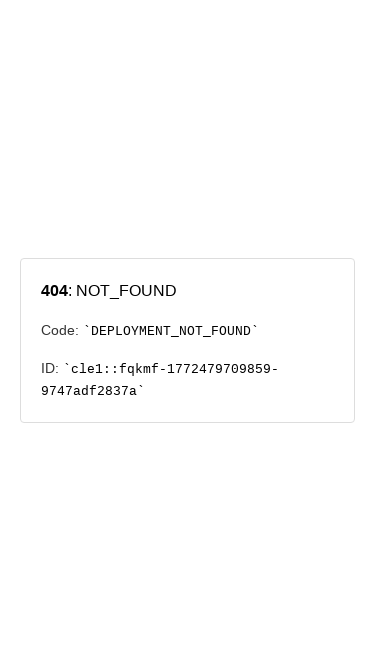

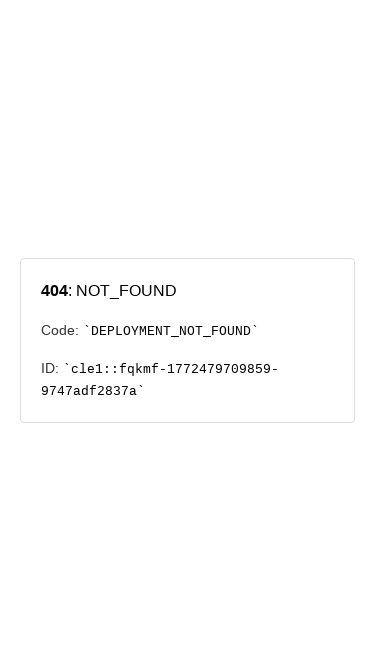